Navigates to a form page and selects a value from a dropdown menu

Starting URL: http://suninjuly.github.io/selects1.html

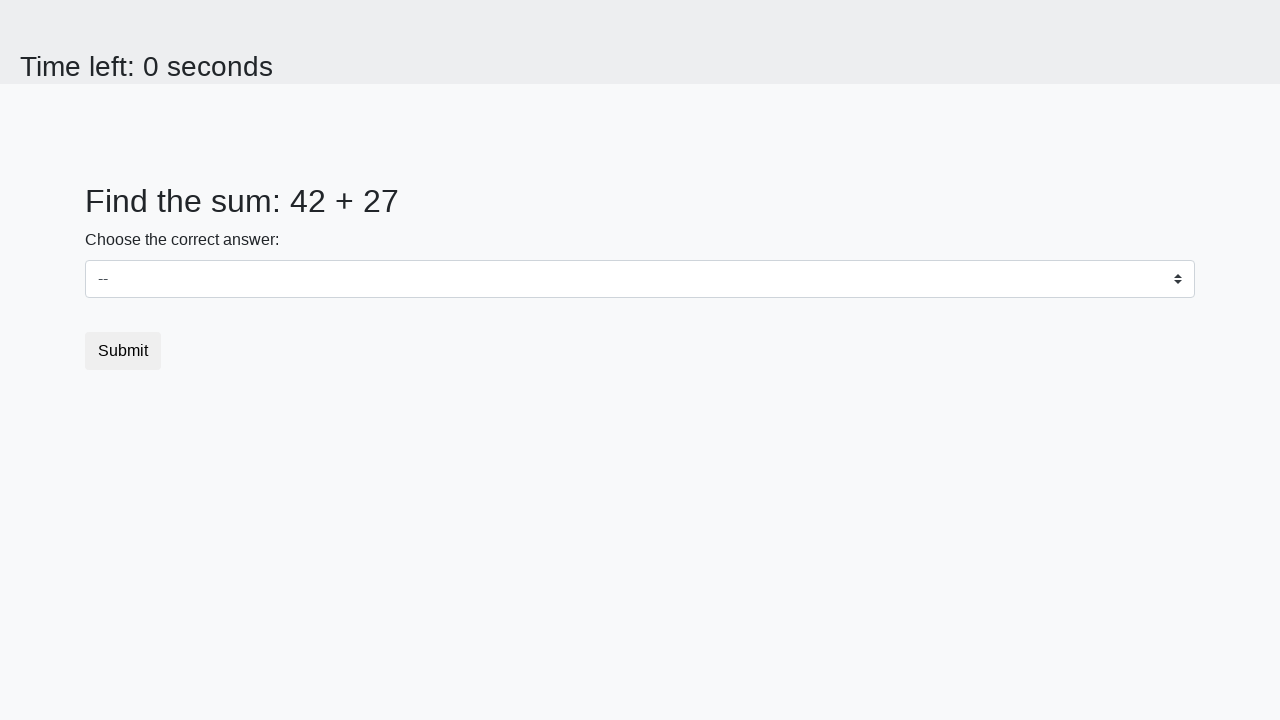

Navigated to form page with dropdown menu
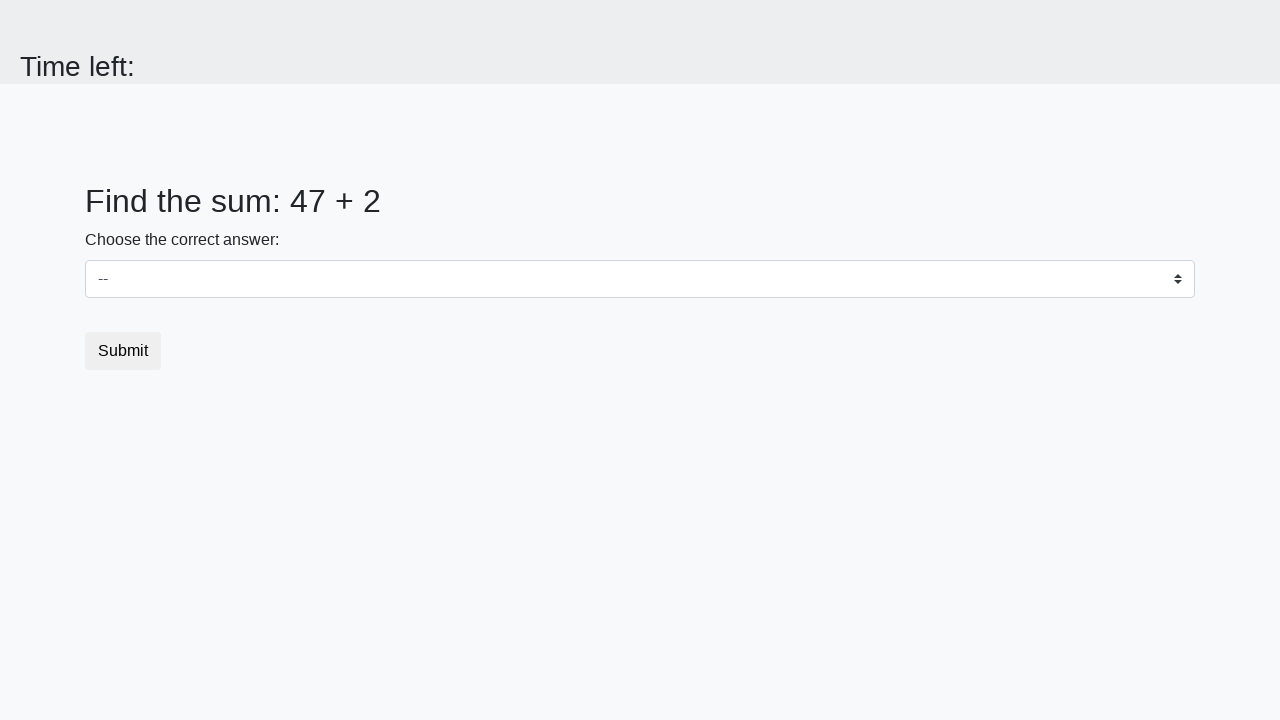

Located dropdown element
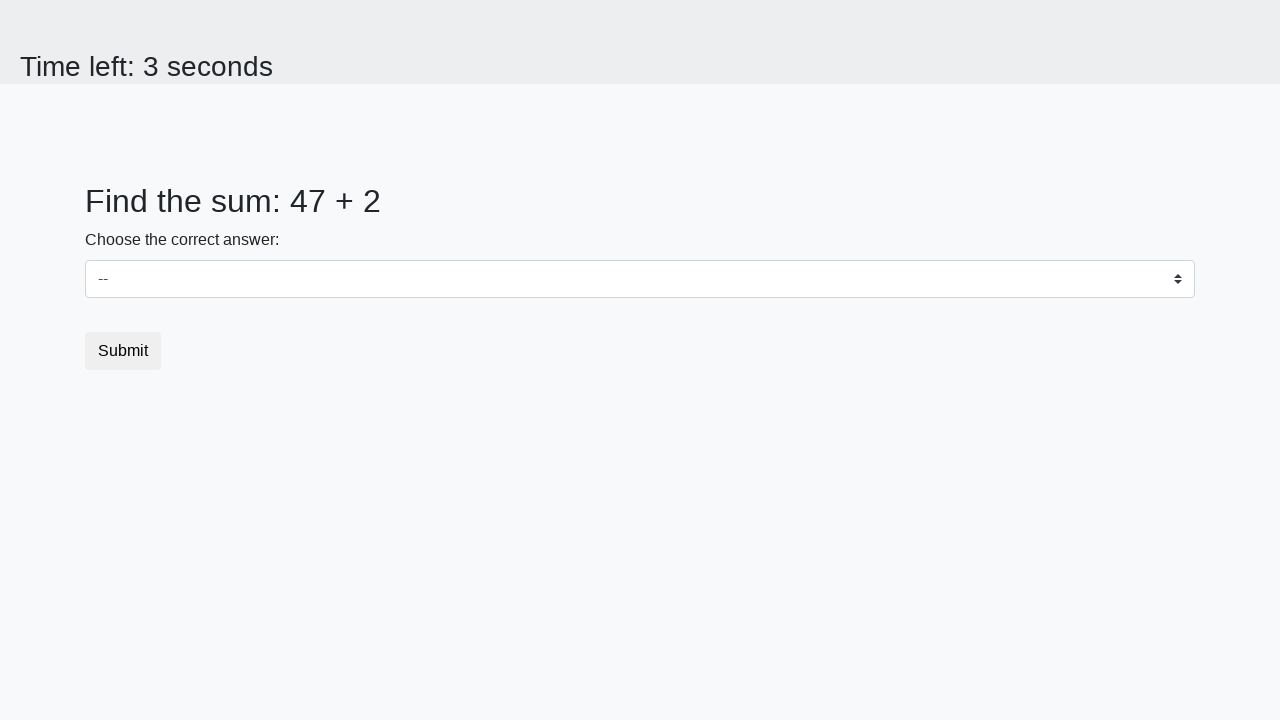

Selected value '1' from dropdown menu on select
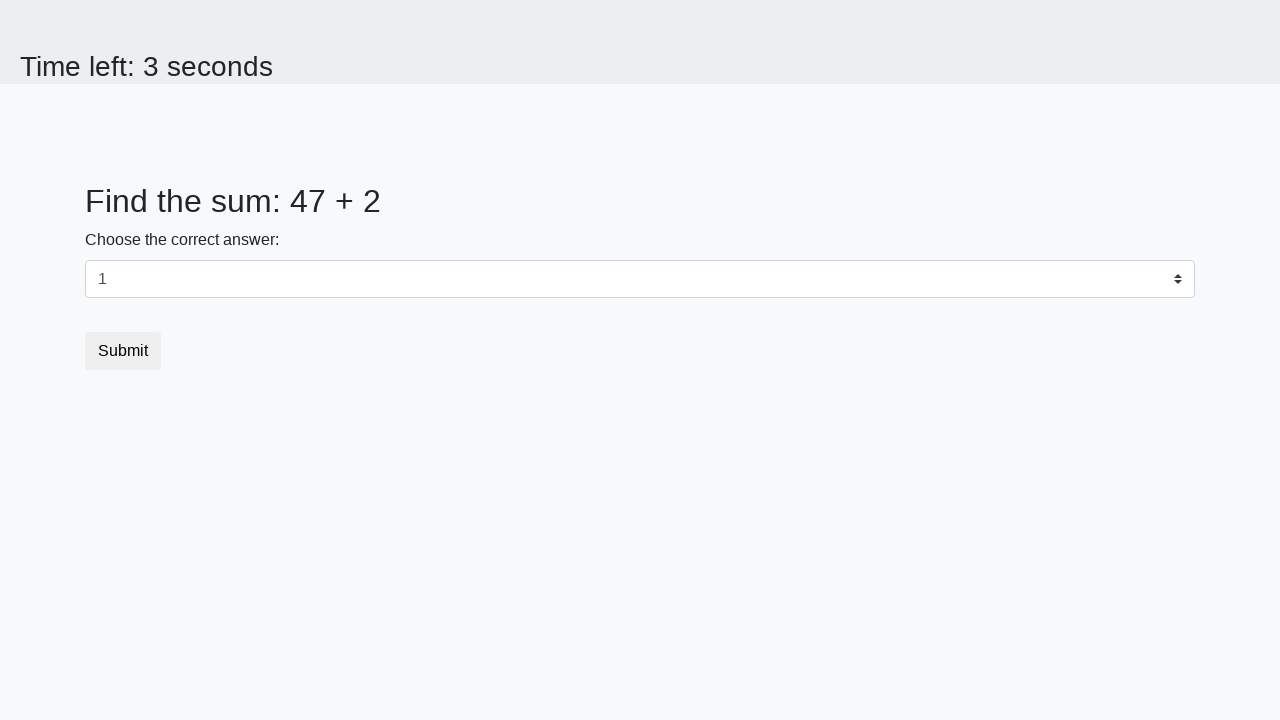

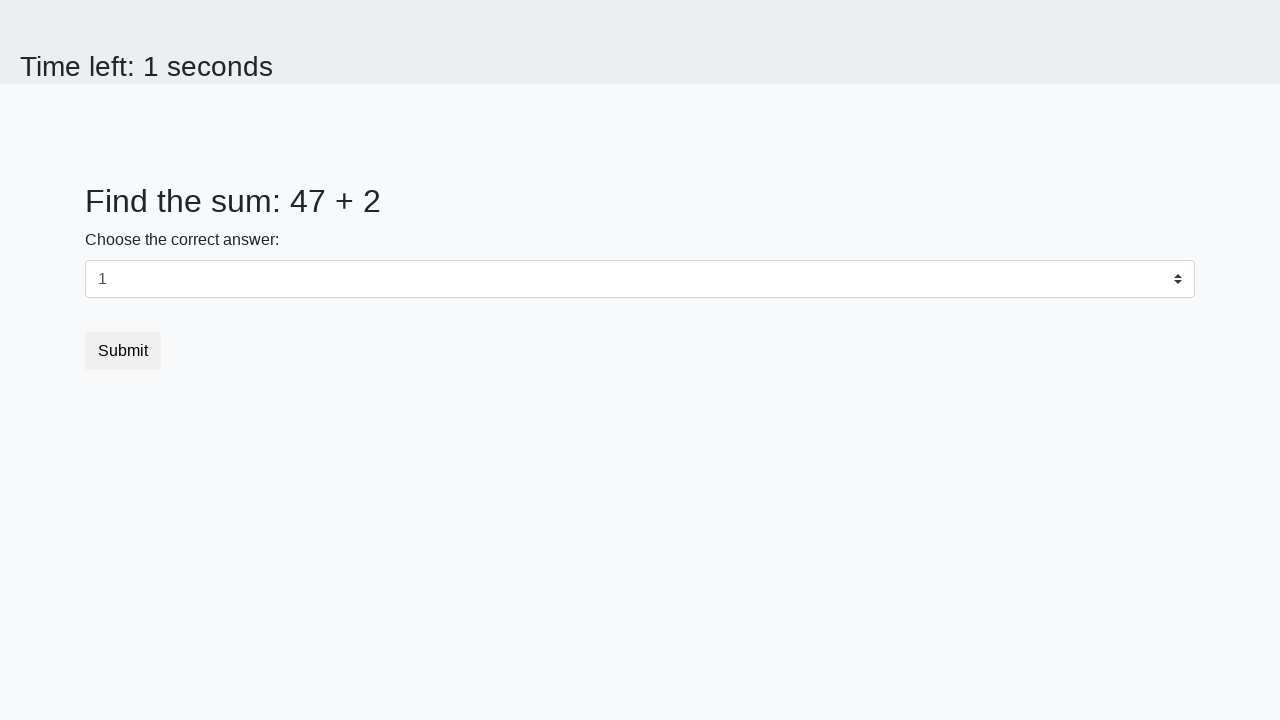